Verifies that the carousel on the homepage contains exactly 3 carousel items

Starting URL: https://www.demoblaze.com/#

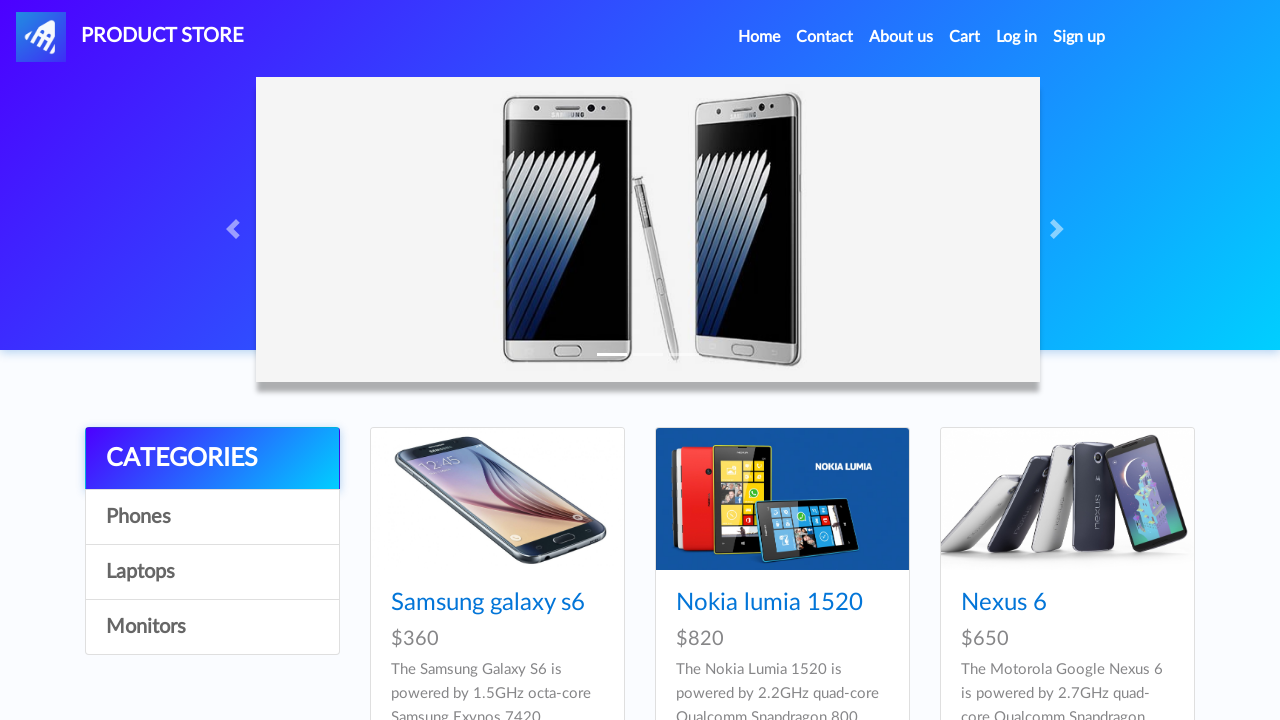

Located carousel items on the homepage
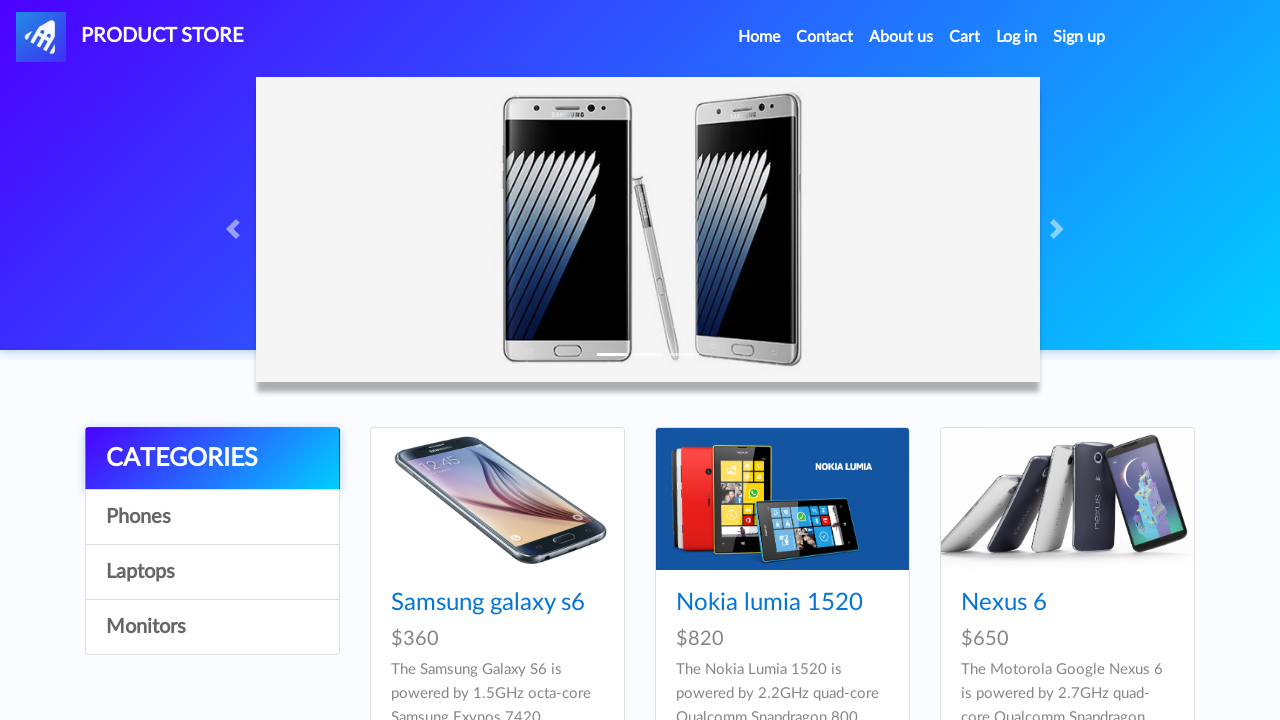

Waited for first carousel item to be present
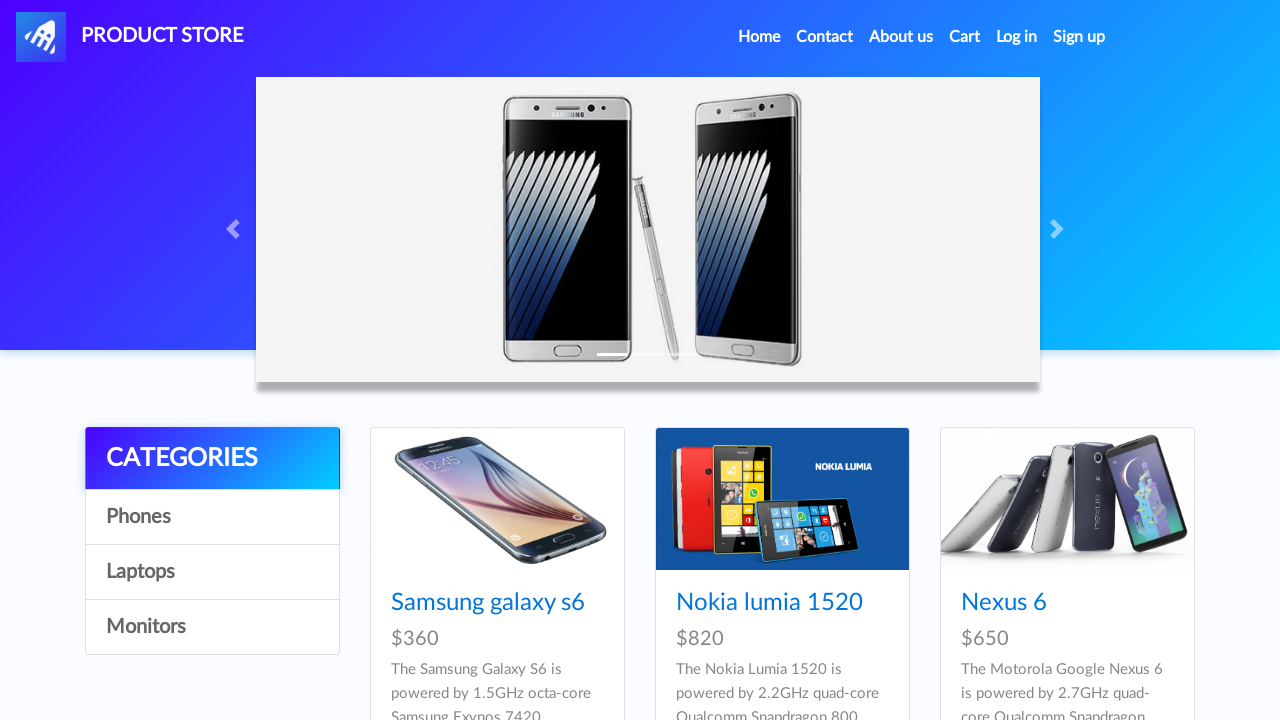

Verified that carousel contains exactly 3 items
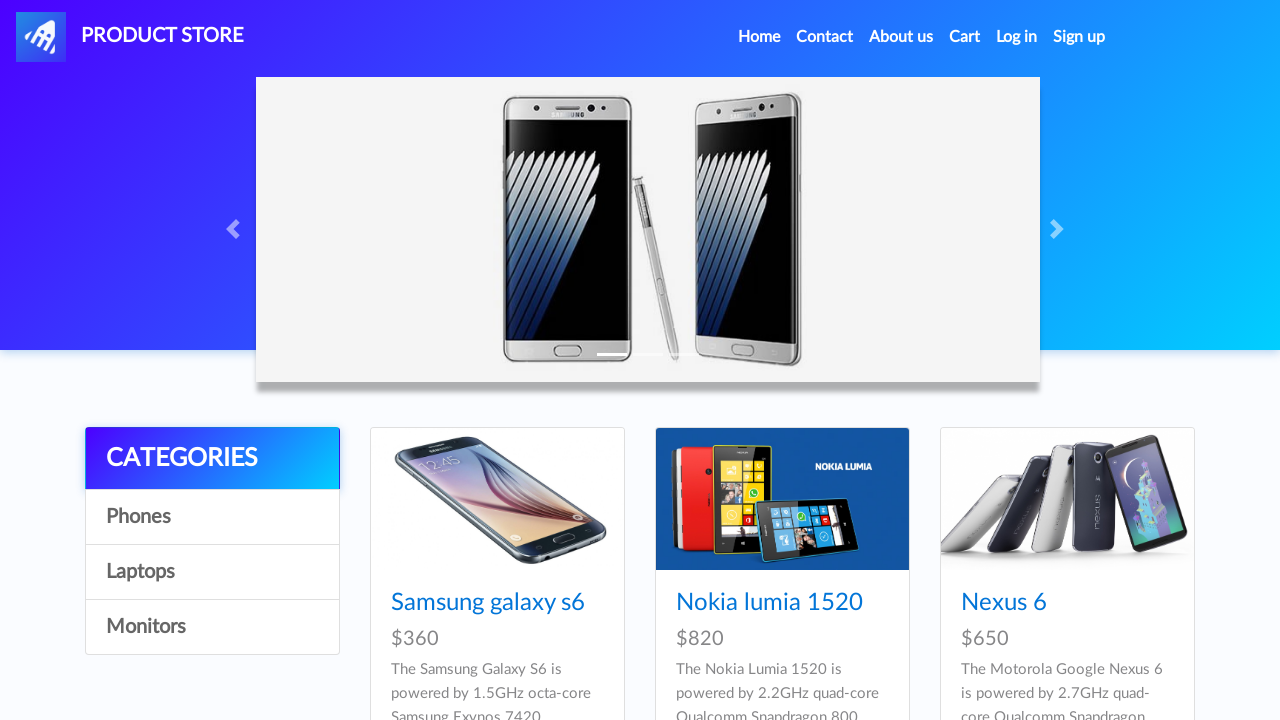

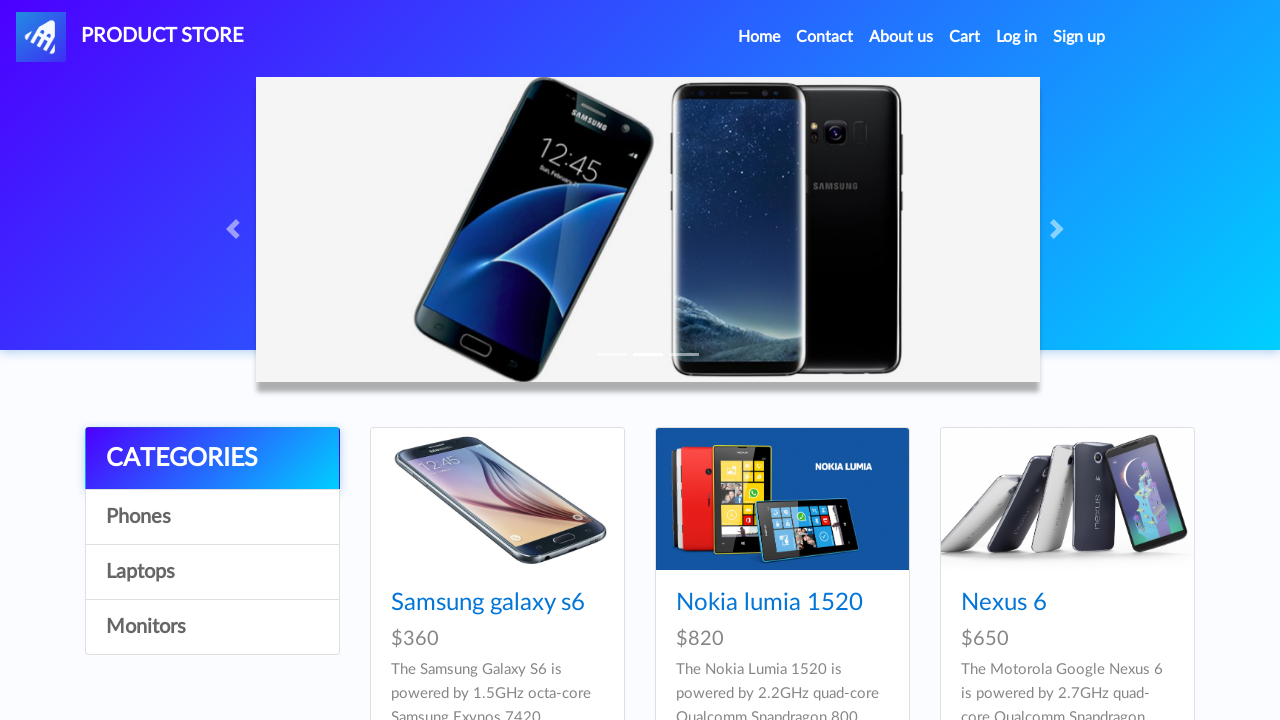